Tests adding a new customer record by filling out a comprehensive form with customer details including name, contact information, address, and credit limit, then submitting the form.

Starting URL: https://www.grocerycrud.com/v1.x/demo/bootstrap_theme_v4/add

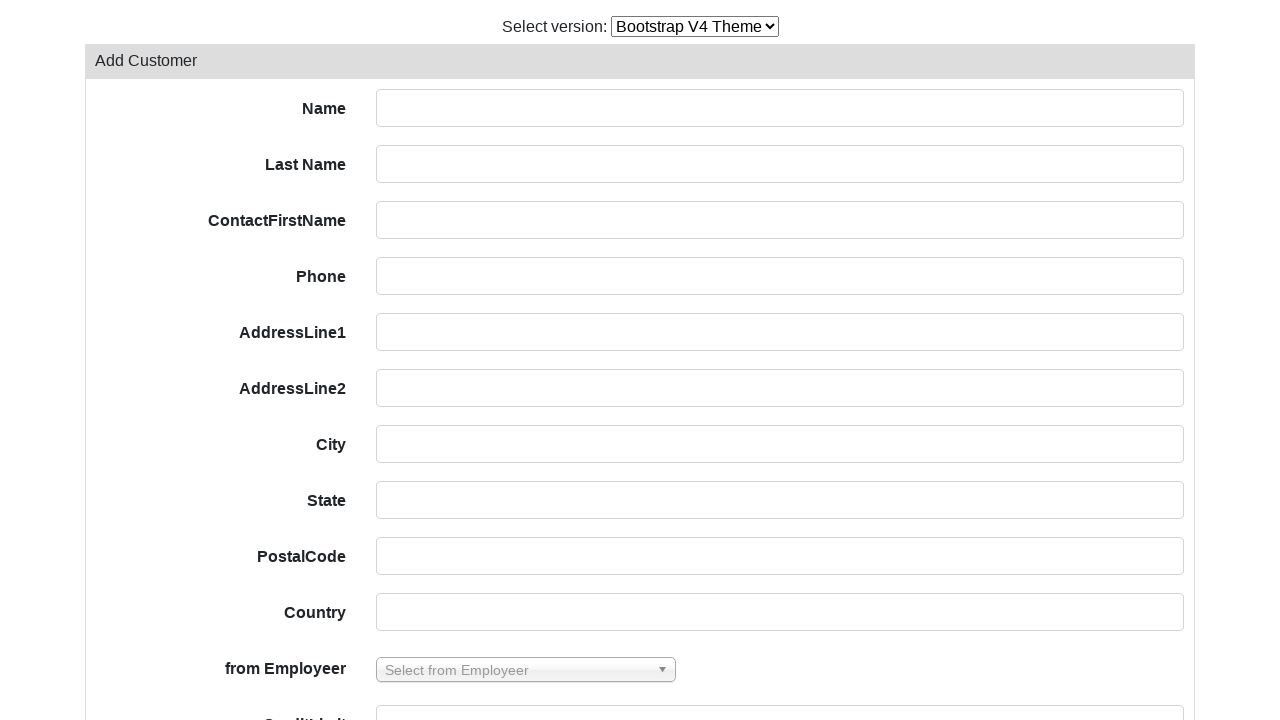

Clicked customer name field at (780, 108) on #field-customerName
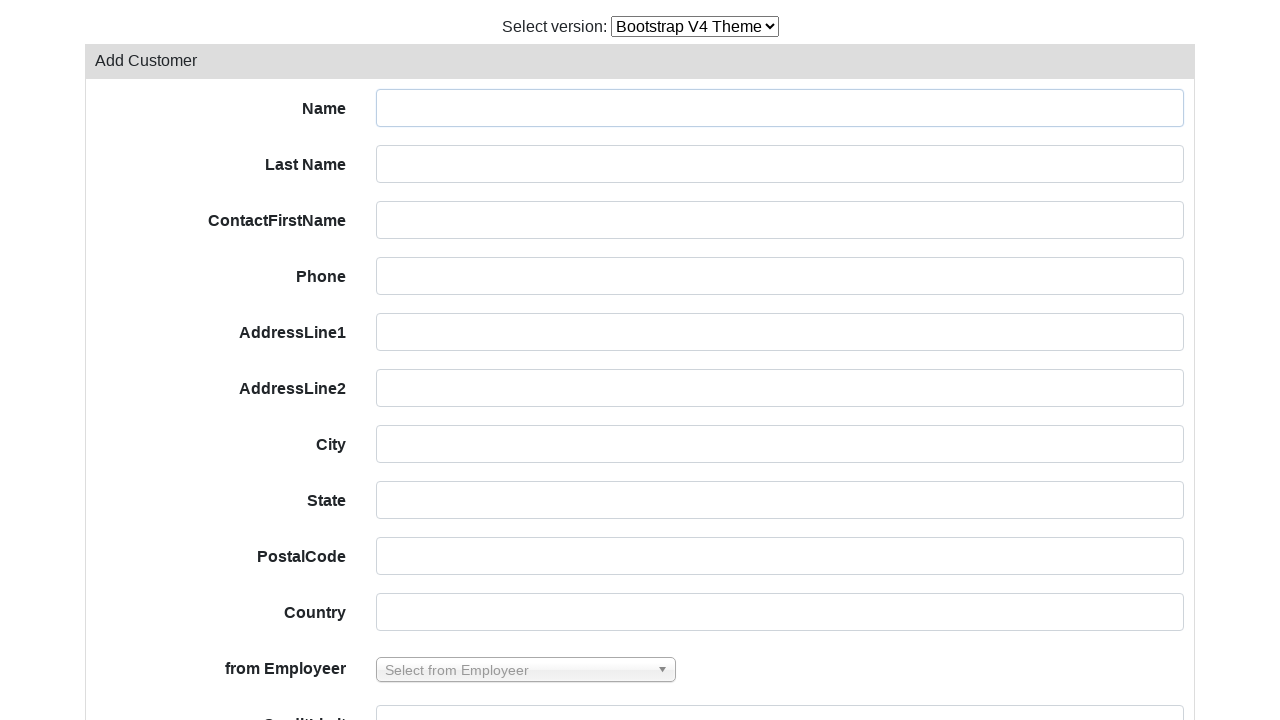

Filled customer name field with 'Acme Corporation' on #field-customerName
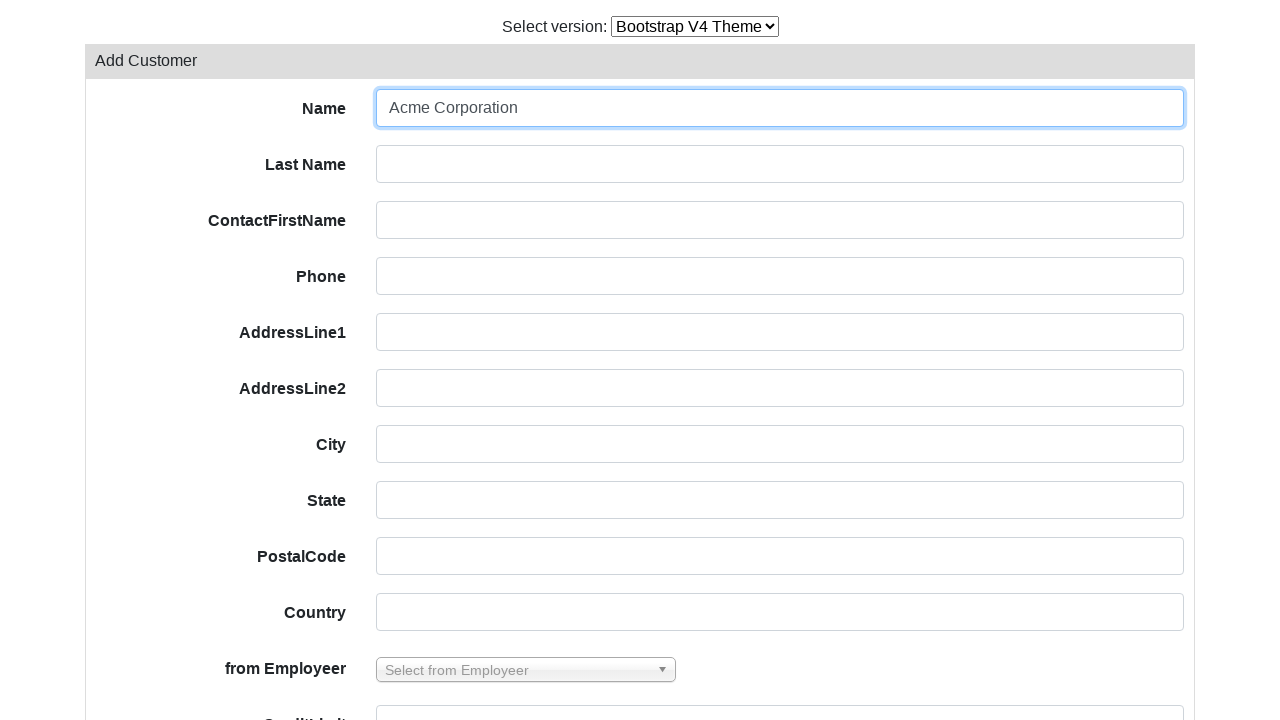

Clicked contact last name field at (780, 164) on #field-contactLastName
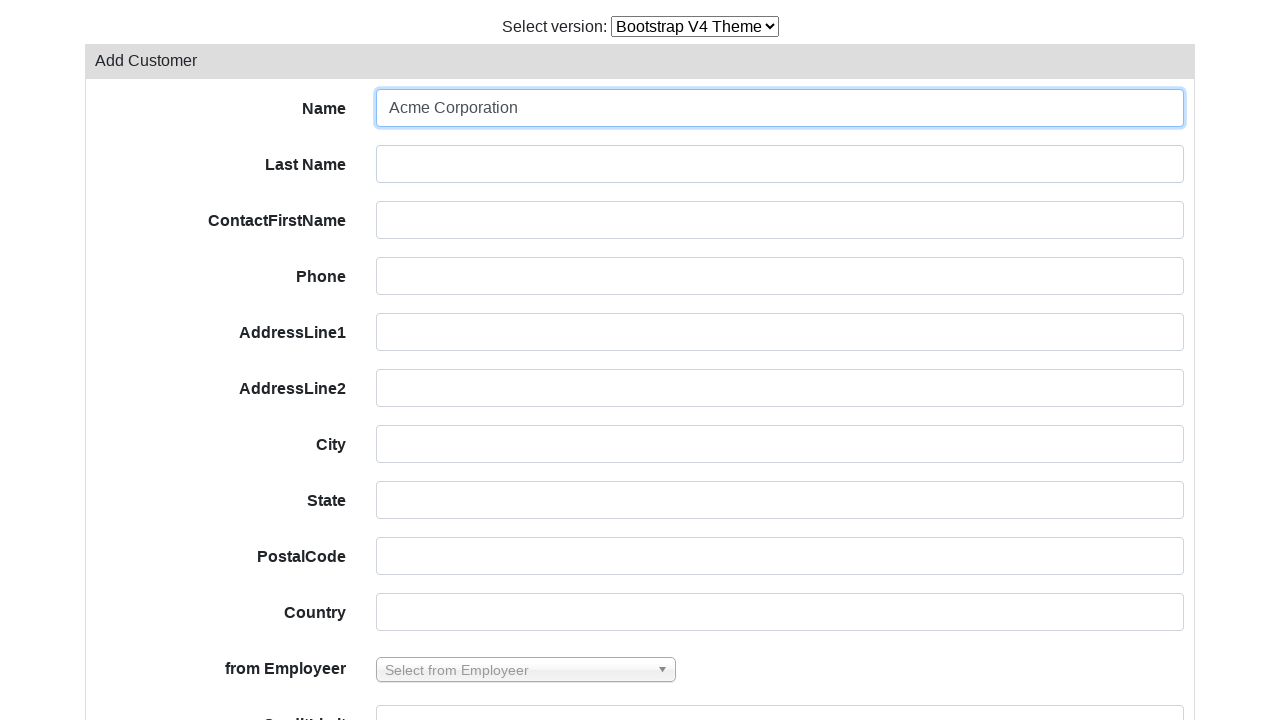

Filled contact last name field with 'Johnson' on #field-contactLastName
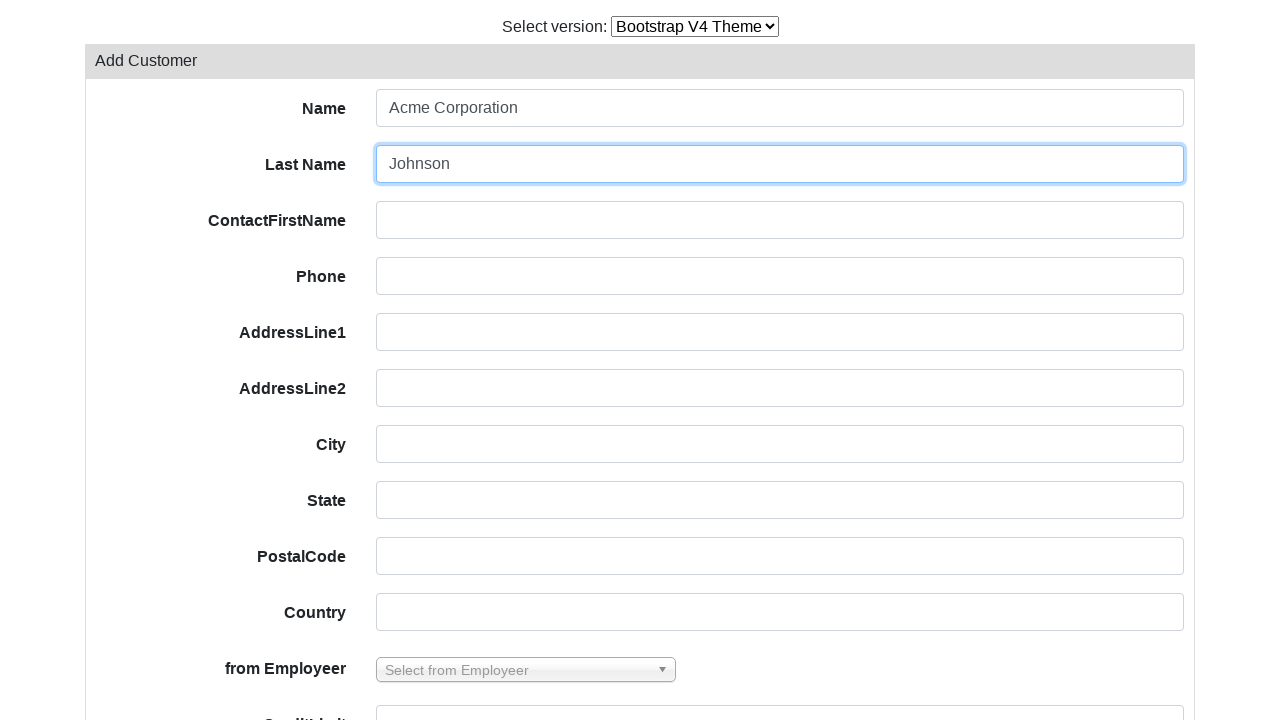

Clicked contact first name field at (780, 220) on #field-contactFirstName
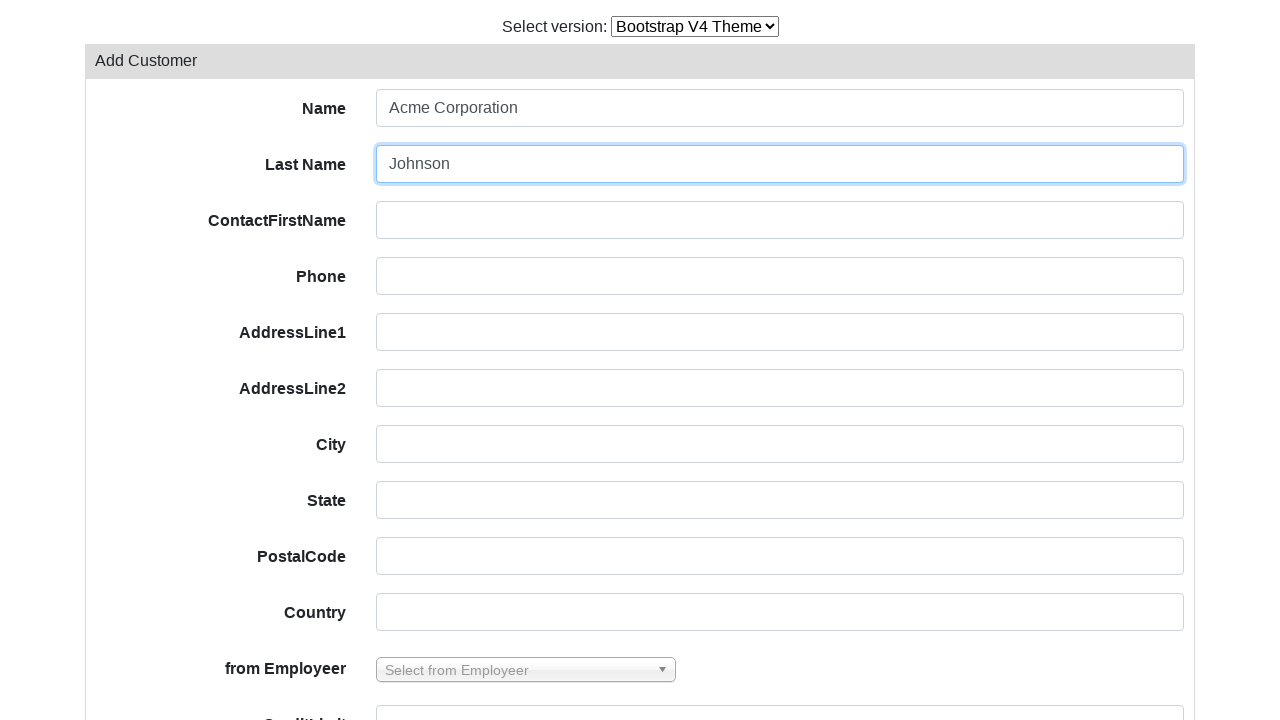

Filled contact first name field with 'Michael' on #field-contactFirstName
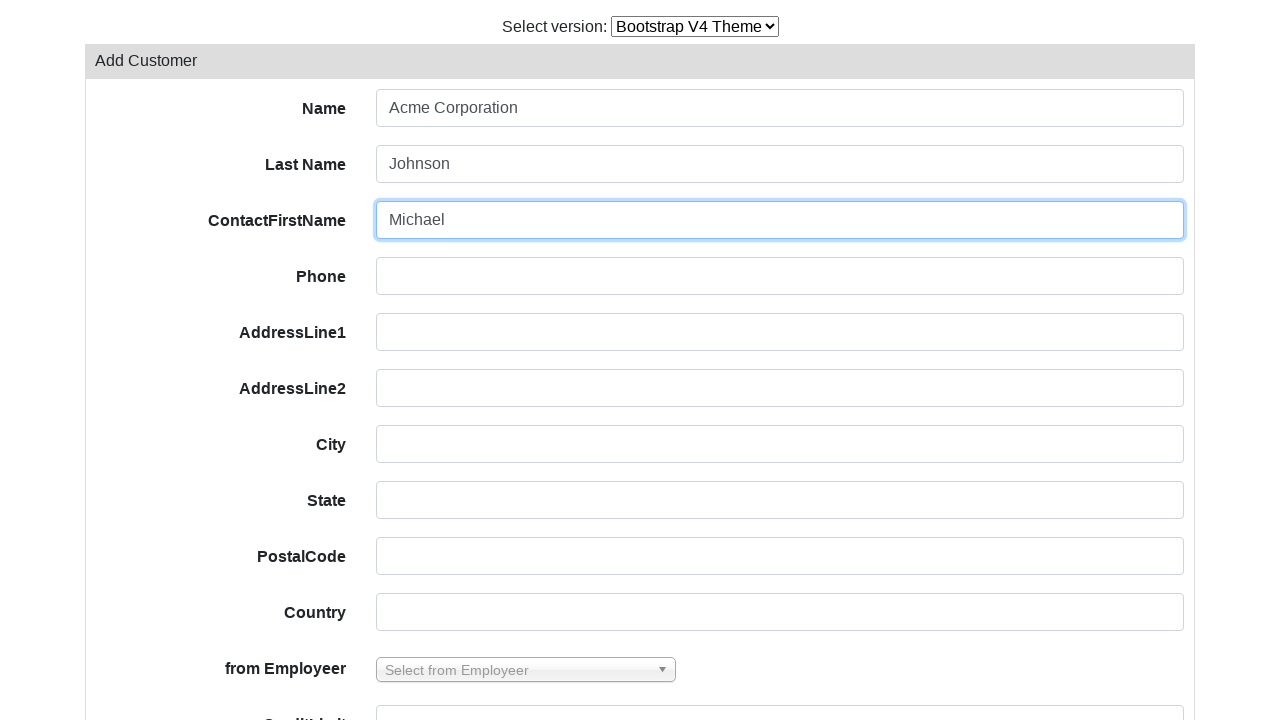

Clicked phone number field at (780, 276) on #field-phone
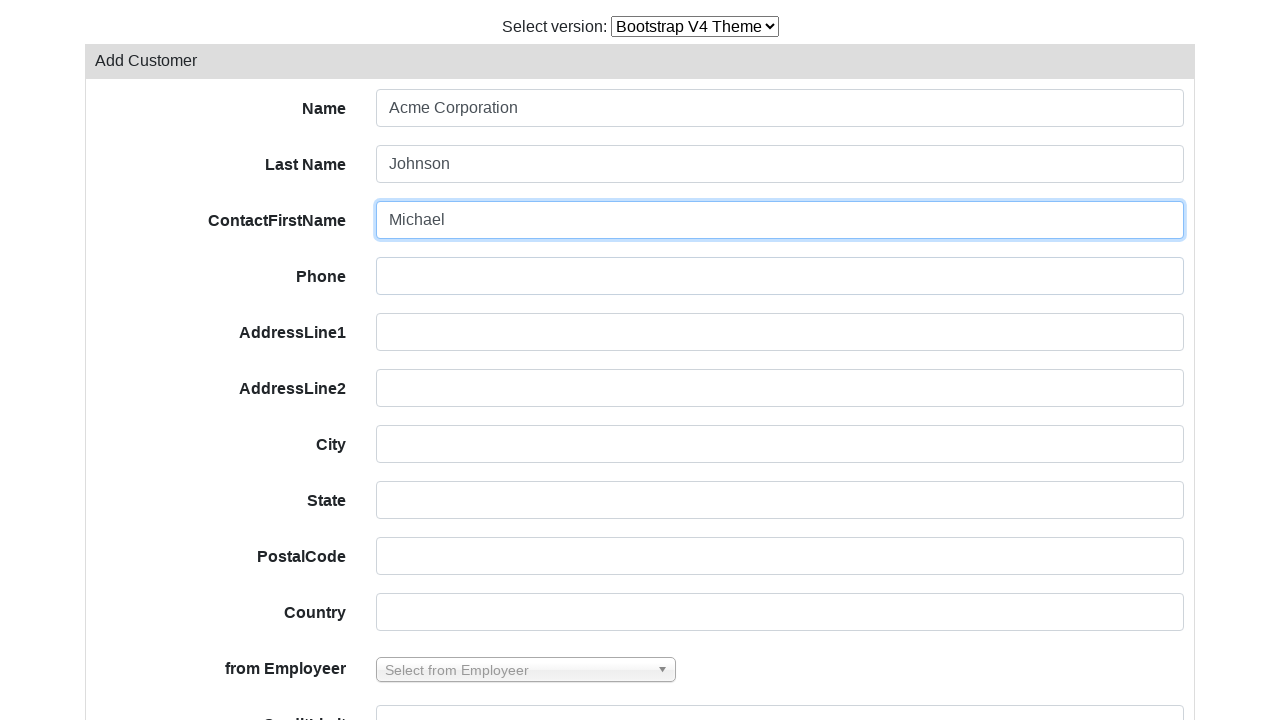

Filled phone number field with '555-123-4567' on #field-phone
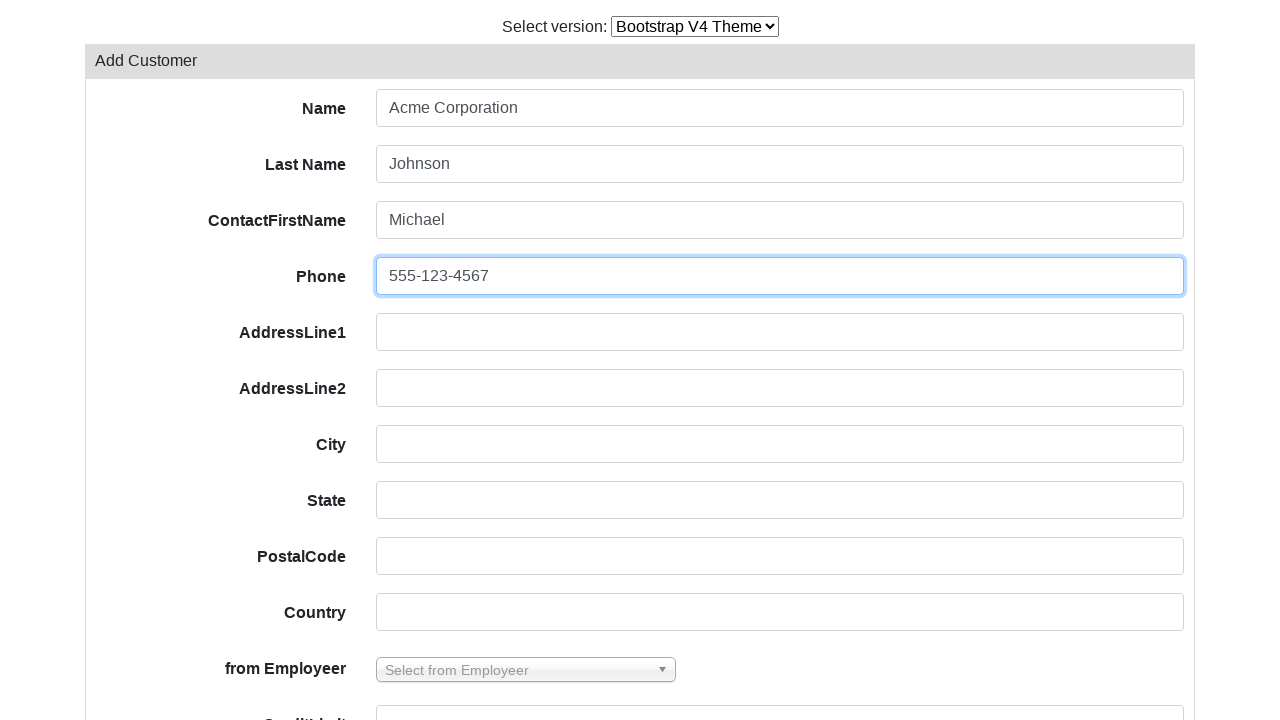

Clicked address line 1 field at (780, 332) on #field-addressLine1
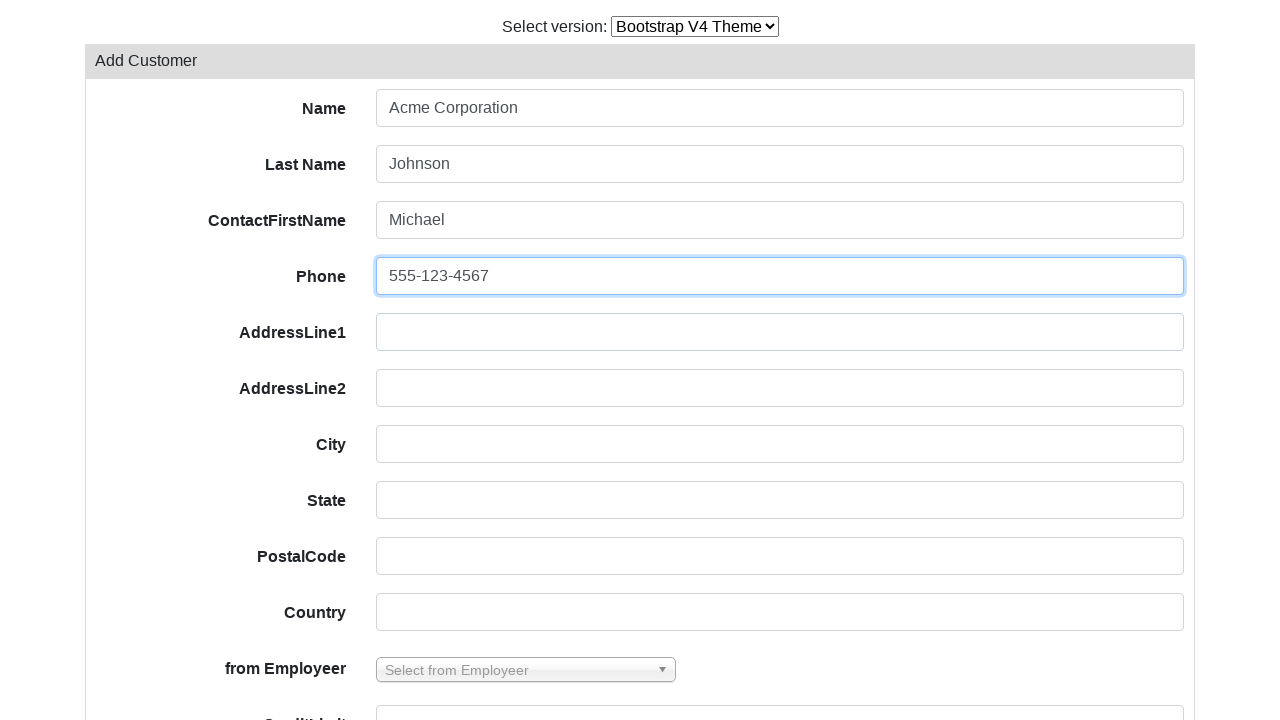

Filled address line 1 field with '123 Main Street' on #field-addressLine1
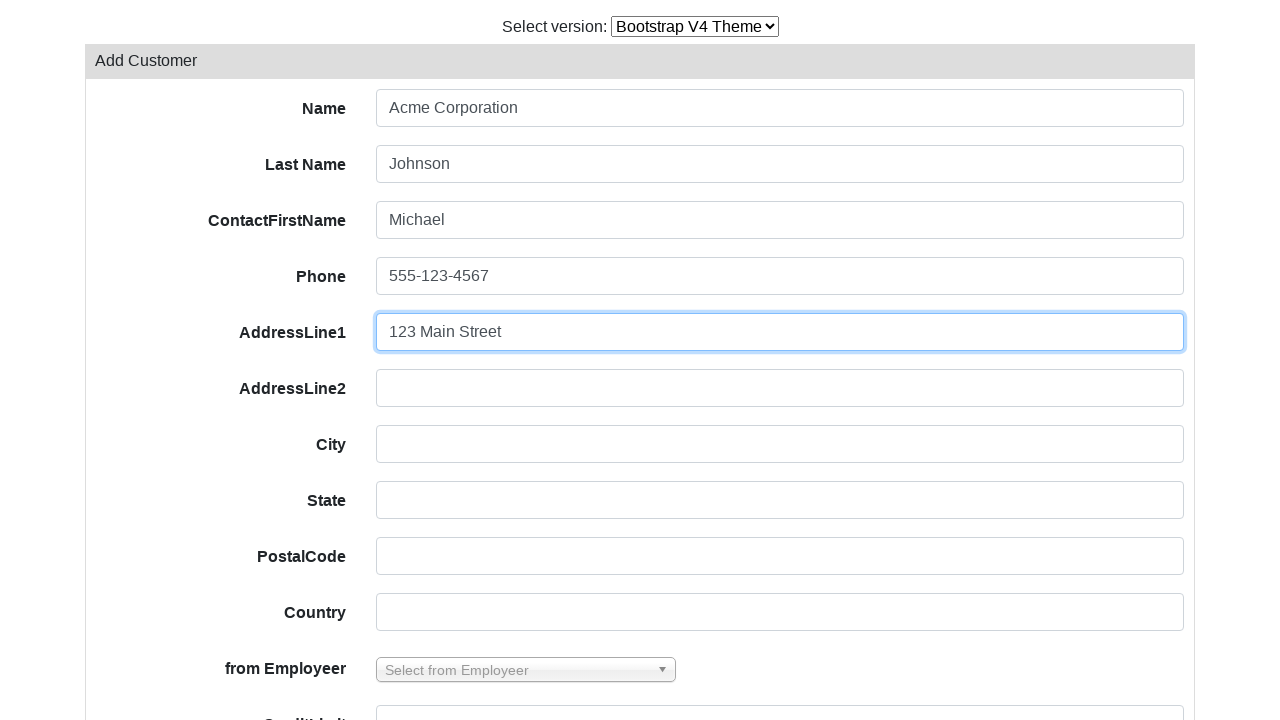

Clicked address line 2 field at (780, 388) on #field-addressLine2
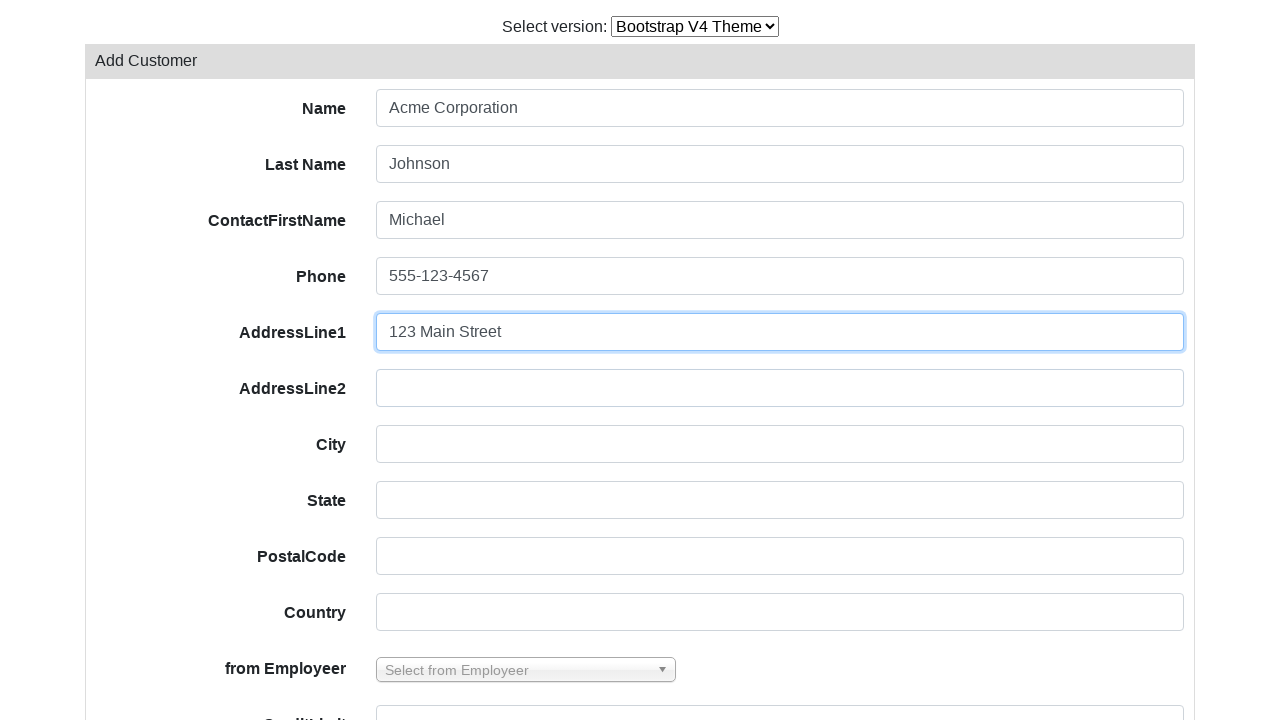

Filled address line 2 field with 'Suite 400' on #field-addressLine2
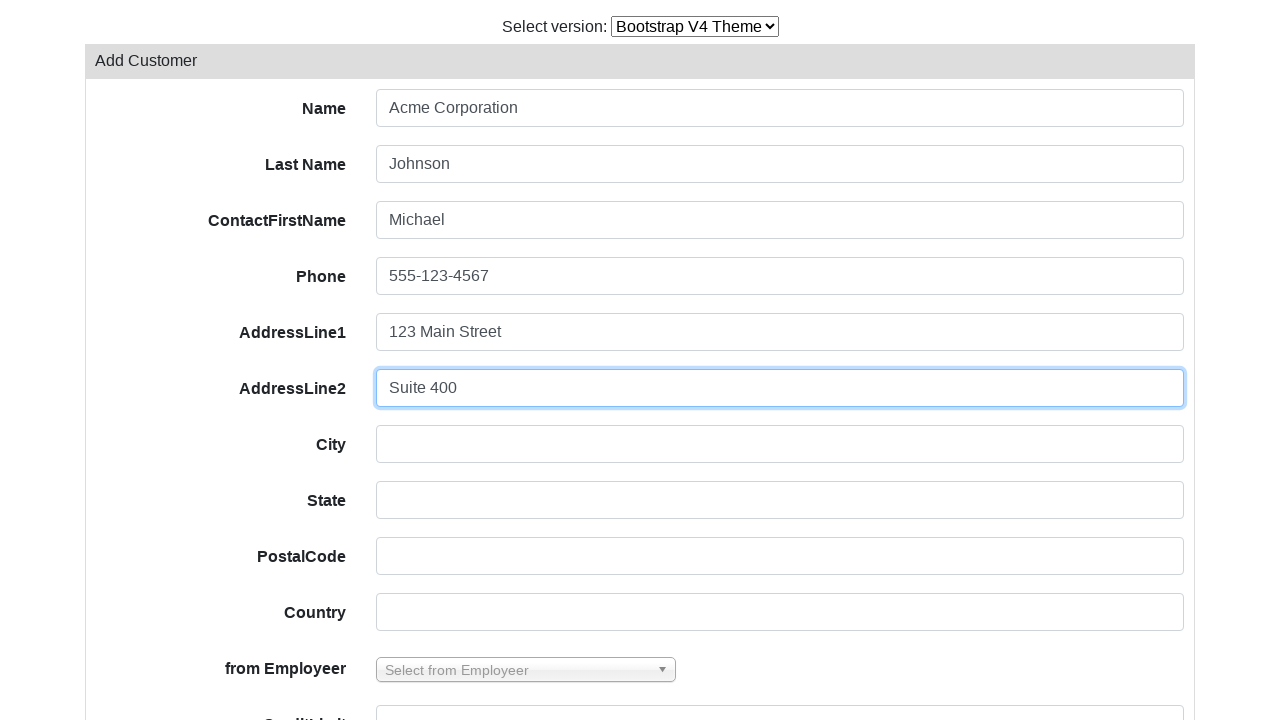

Clicked city field at (780, 444) on #field-city
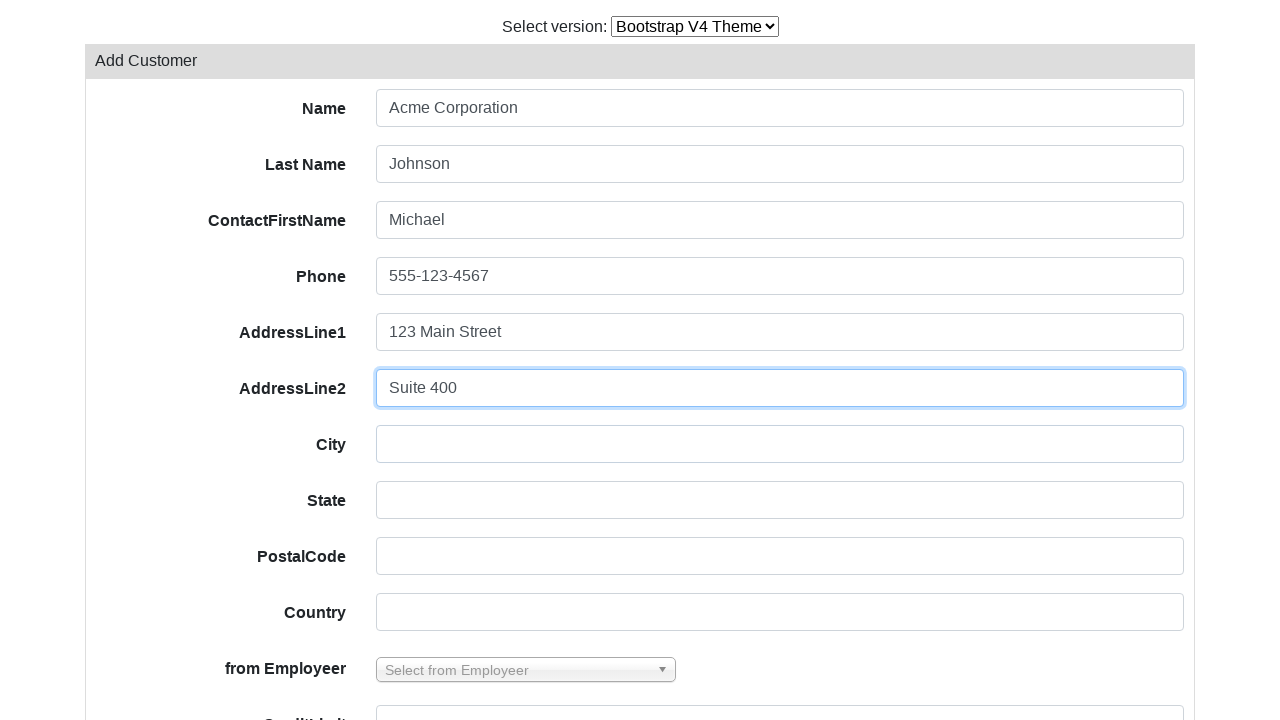

Filled city field with 'San Francisco' on #field-city
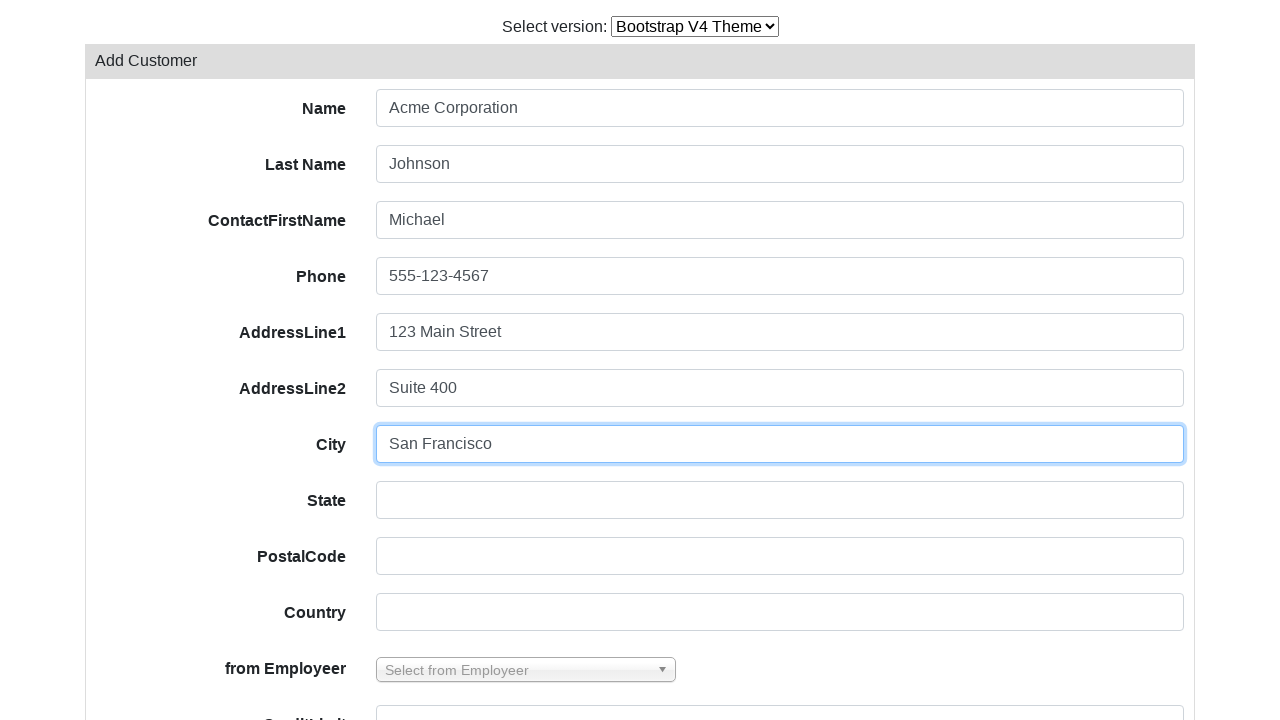

Clicked state field at (780, 500) on #field-state
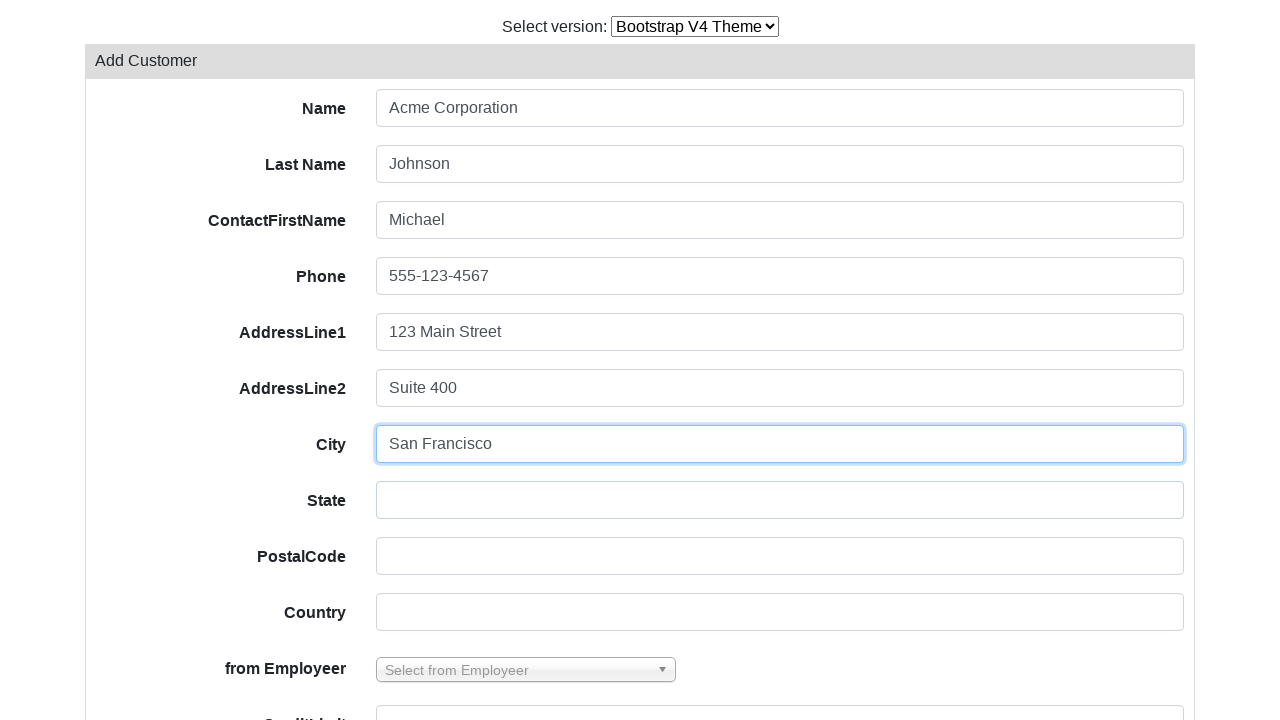

Filled state field with 'California' on #field-state
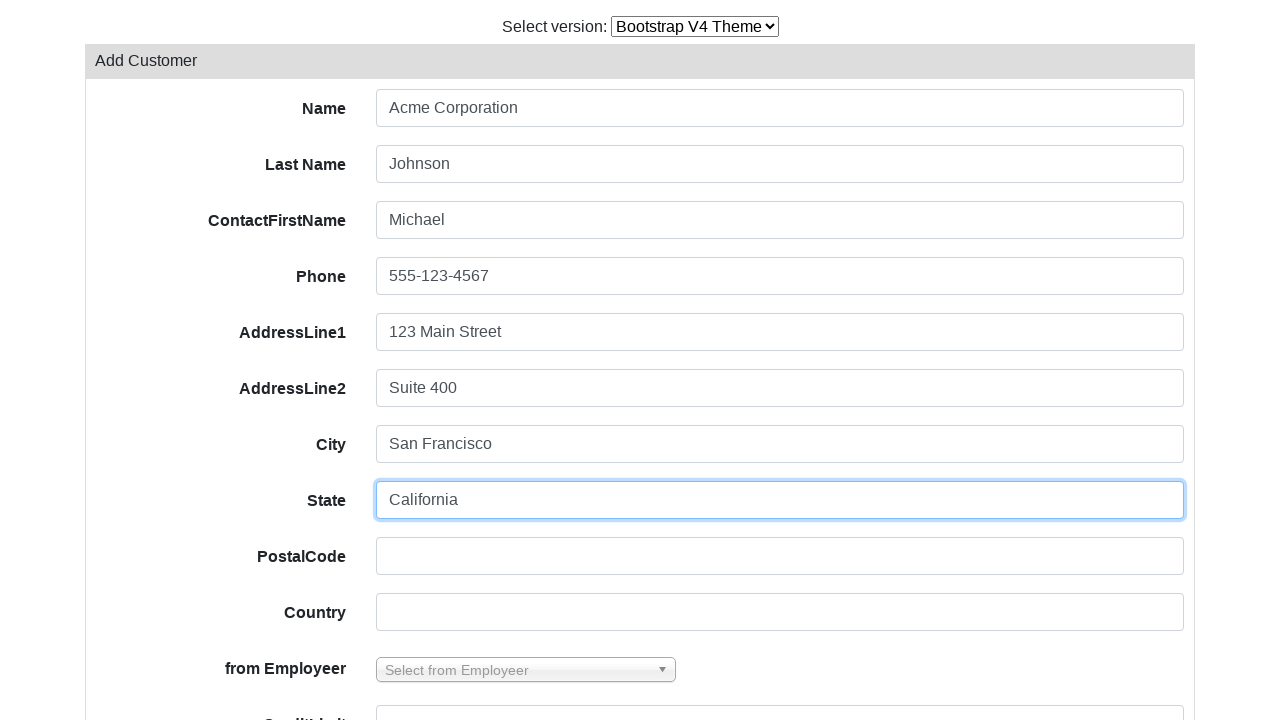

Clicked postal code field at (780, 556) on #field-postalCode
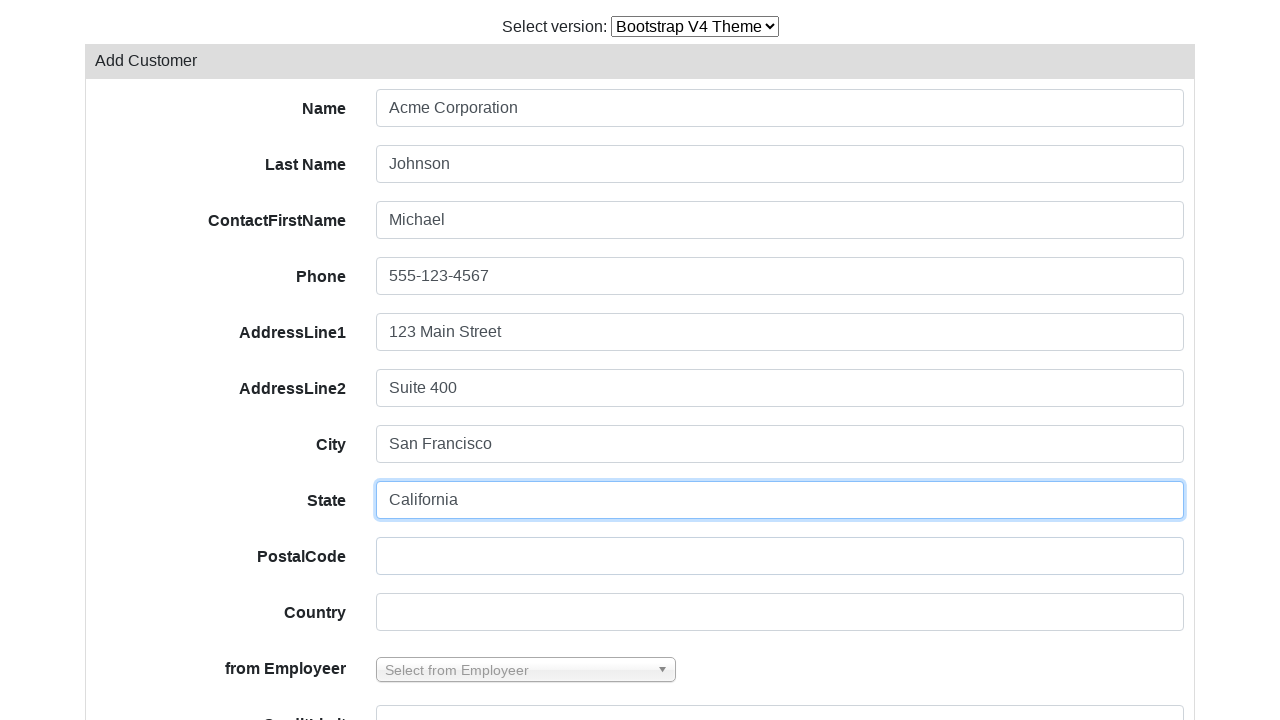

Filled postal code field with '94102' on #field-postalCode
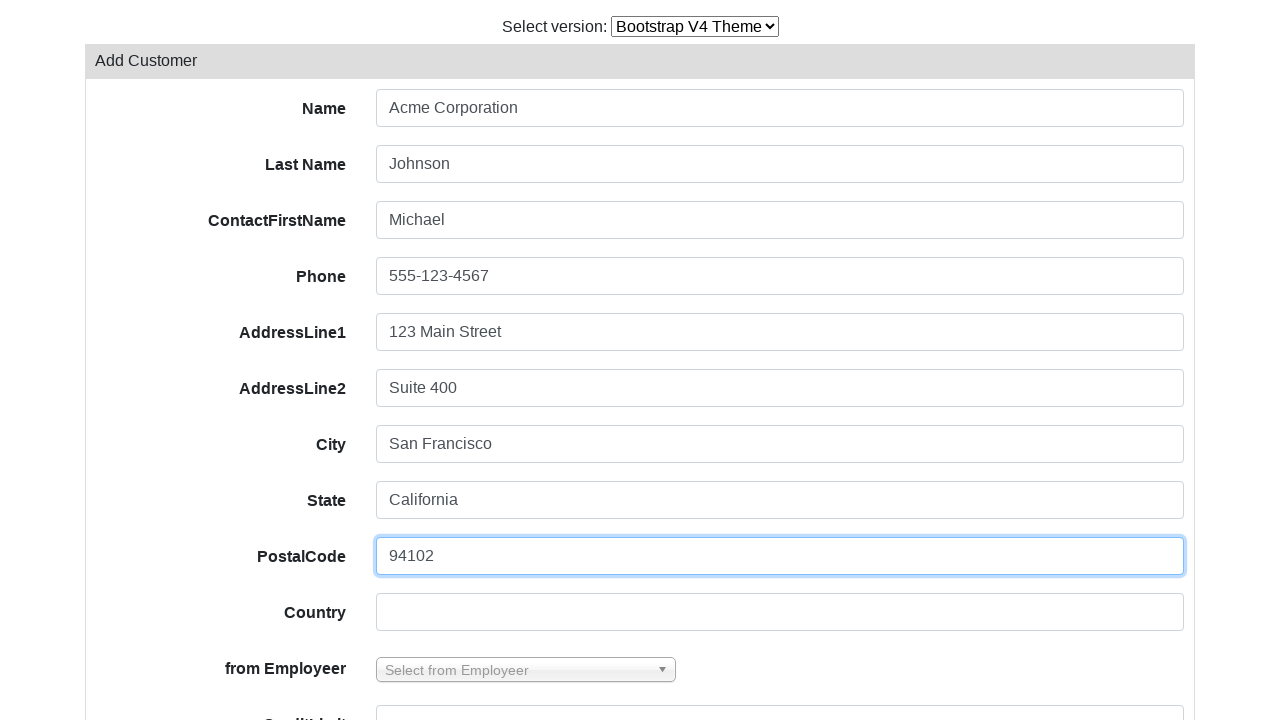

Clicked country field at (780, 612) on #field-country
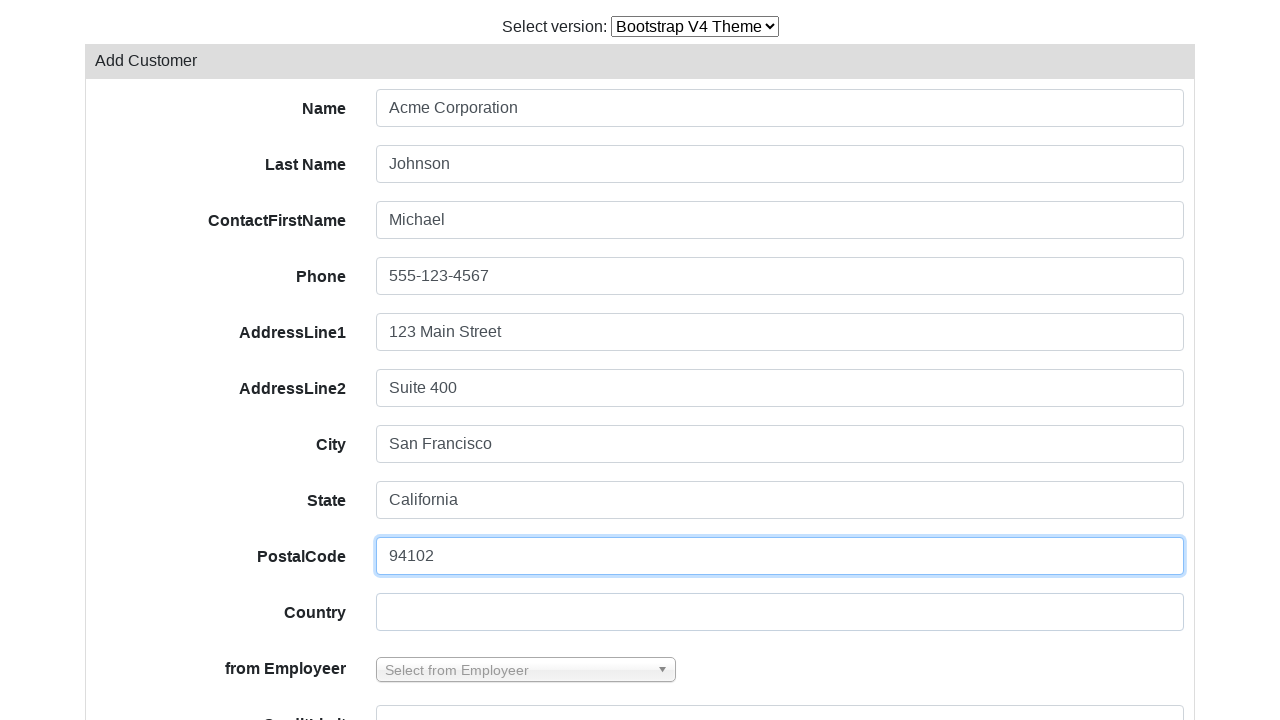

Filled country field with 'USA' on #field-country
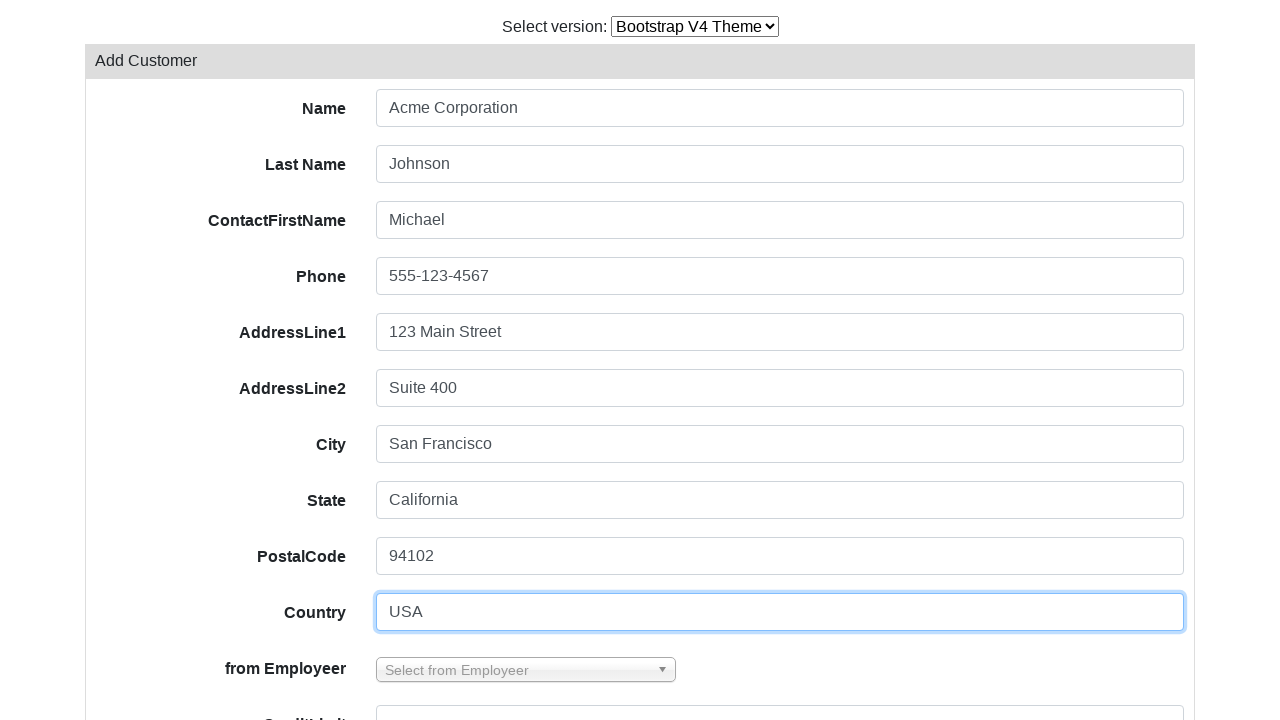

Clicked sales rep dropdown button at (666, 670) on css=b
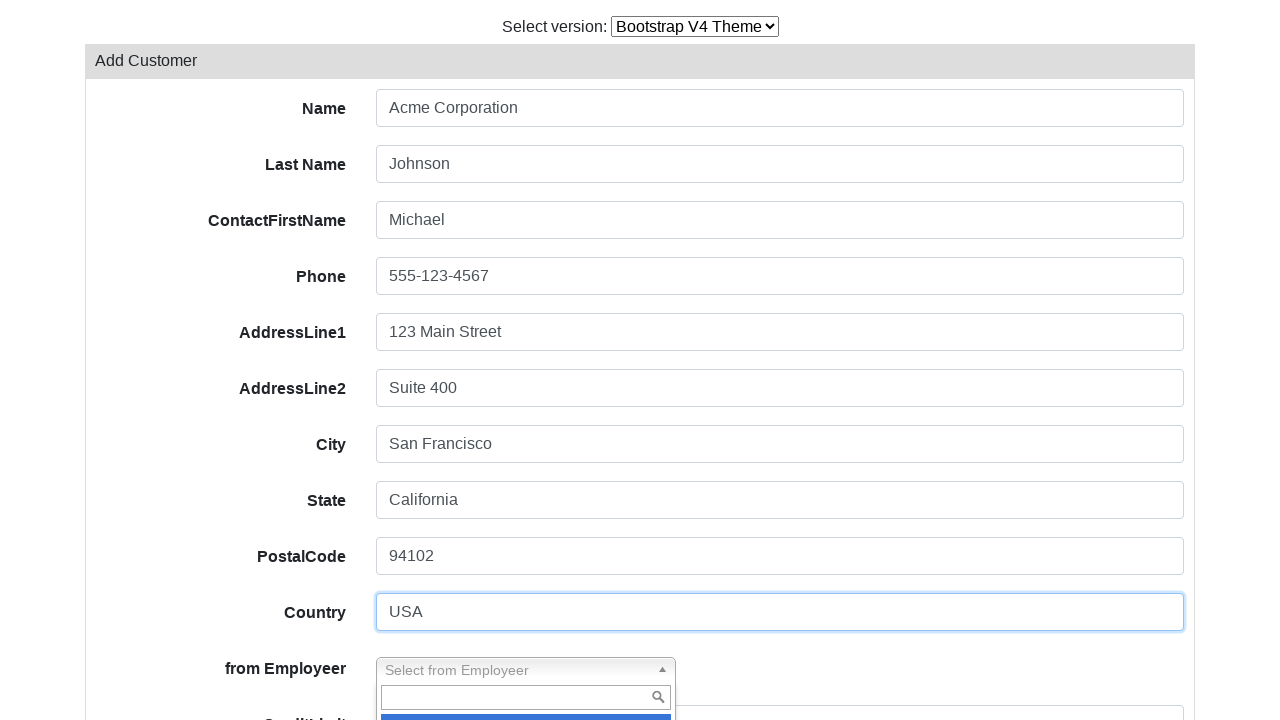

Clicked sales rep search input field at (526, 698) on .chosen-search > input
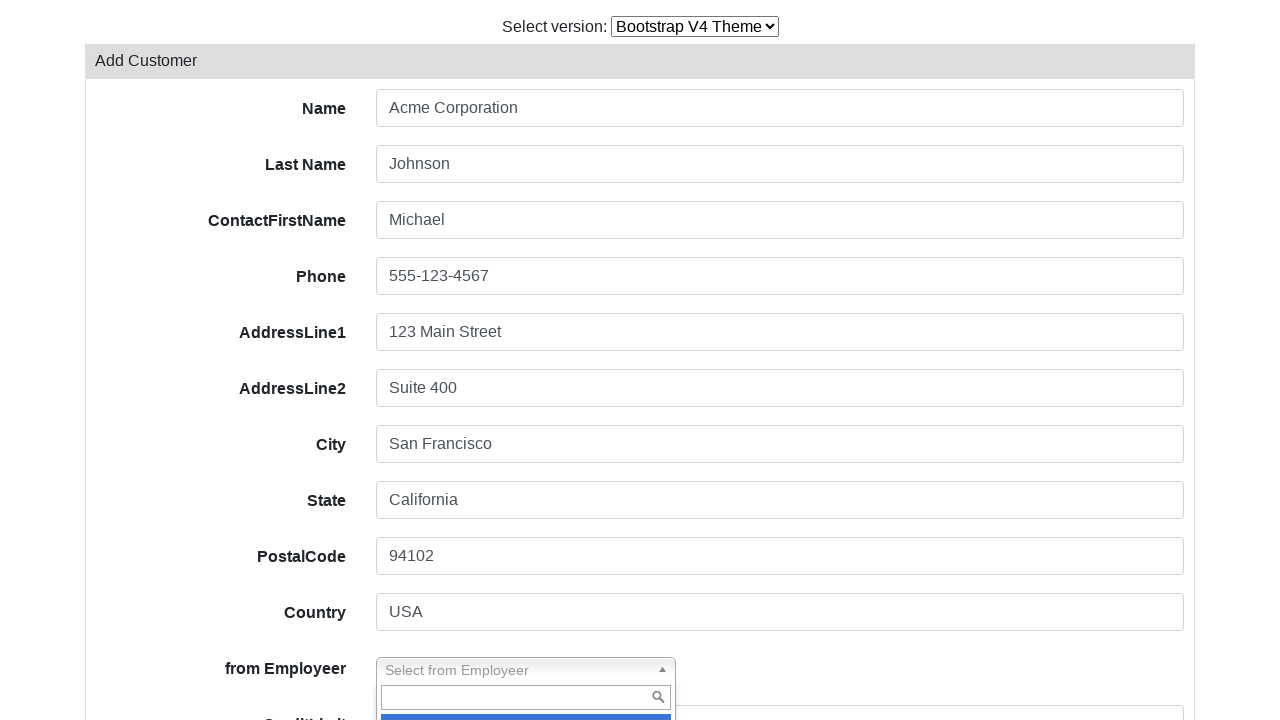

Filled sales rep search field with 'king' on .chosen-search > input
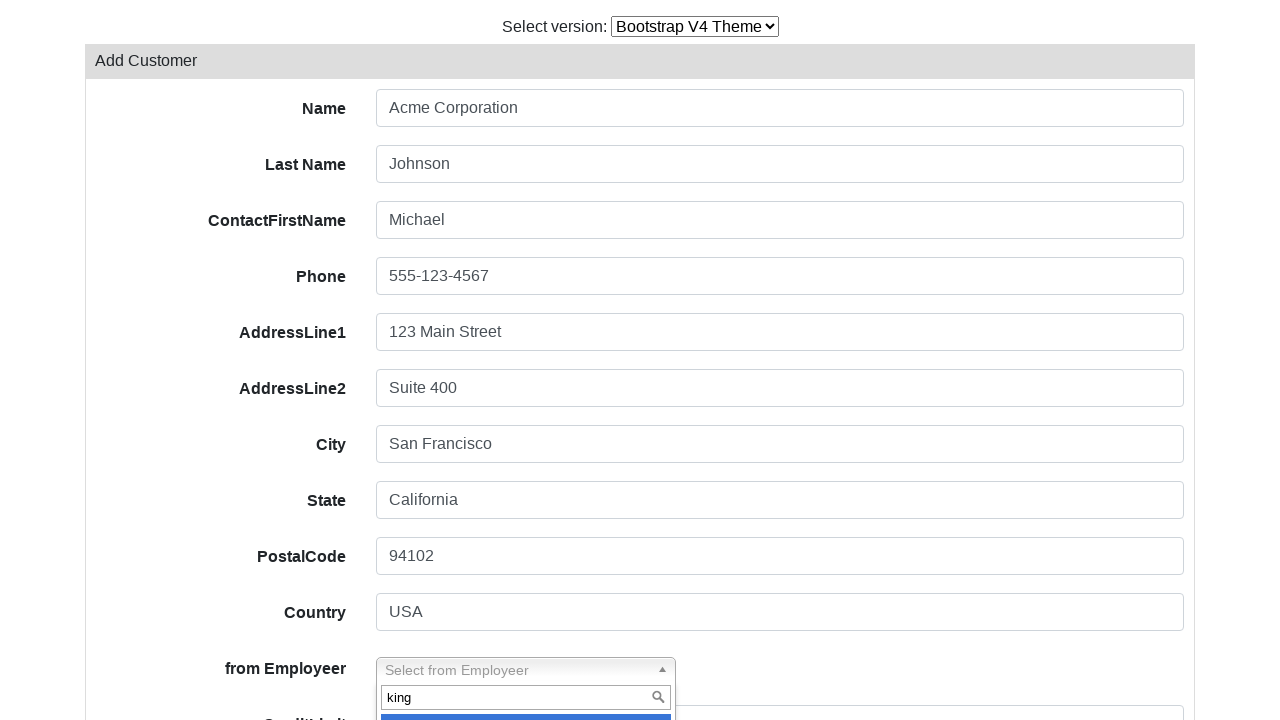

Selected active search result from dropdown at (526, 708) on .active-result
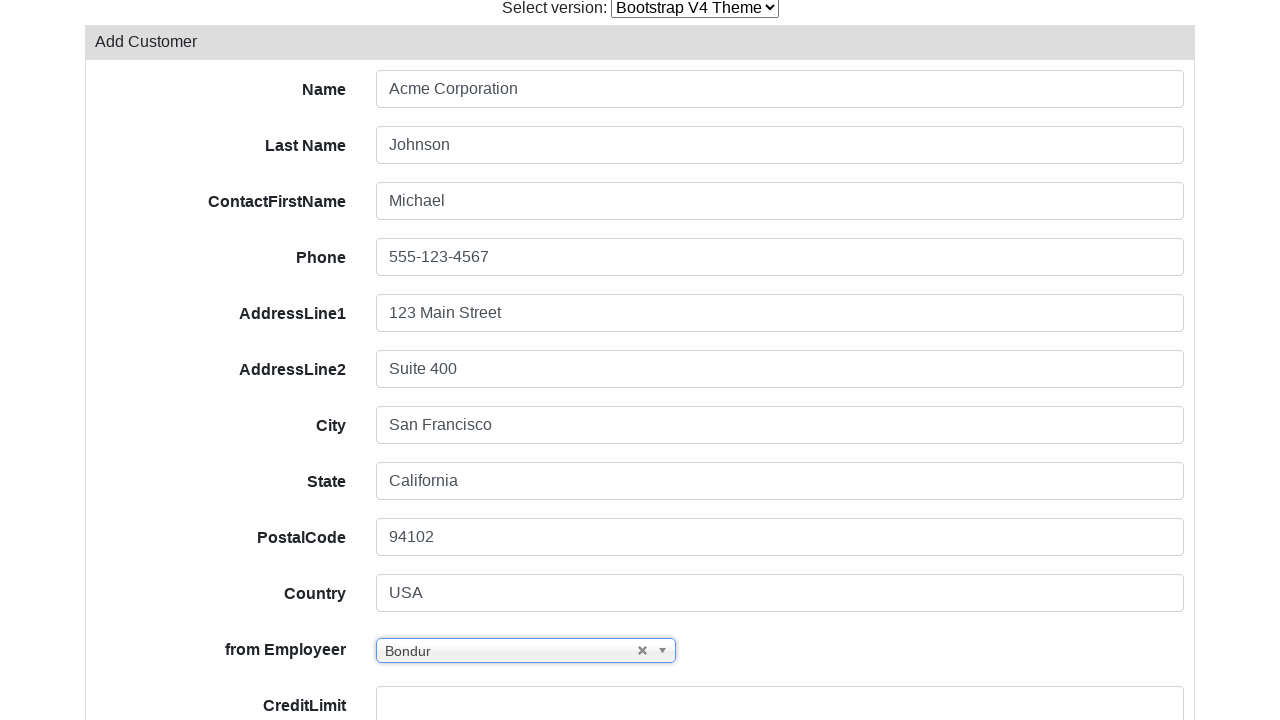

Clicked credit limit field at (780, 701) on #field-creditLimit
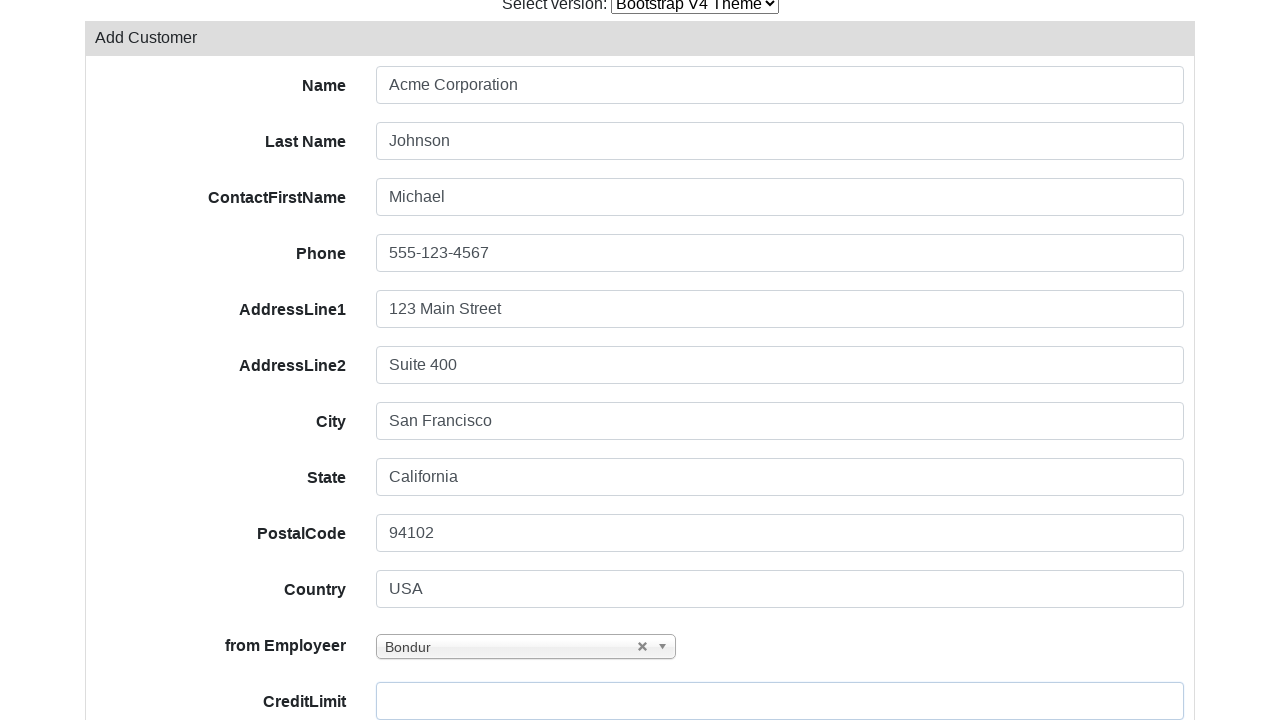

Filled credit limit field with '10.000,00' on #field-creditLimit
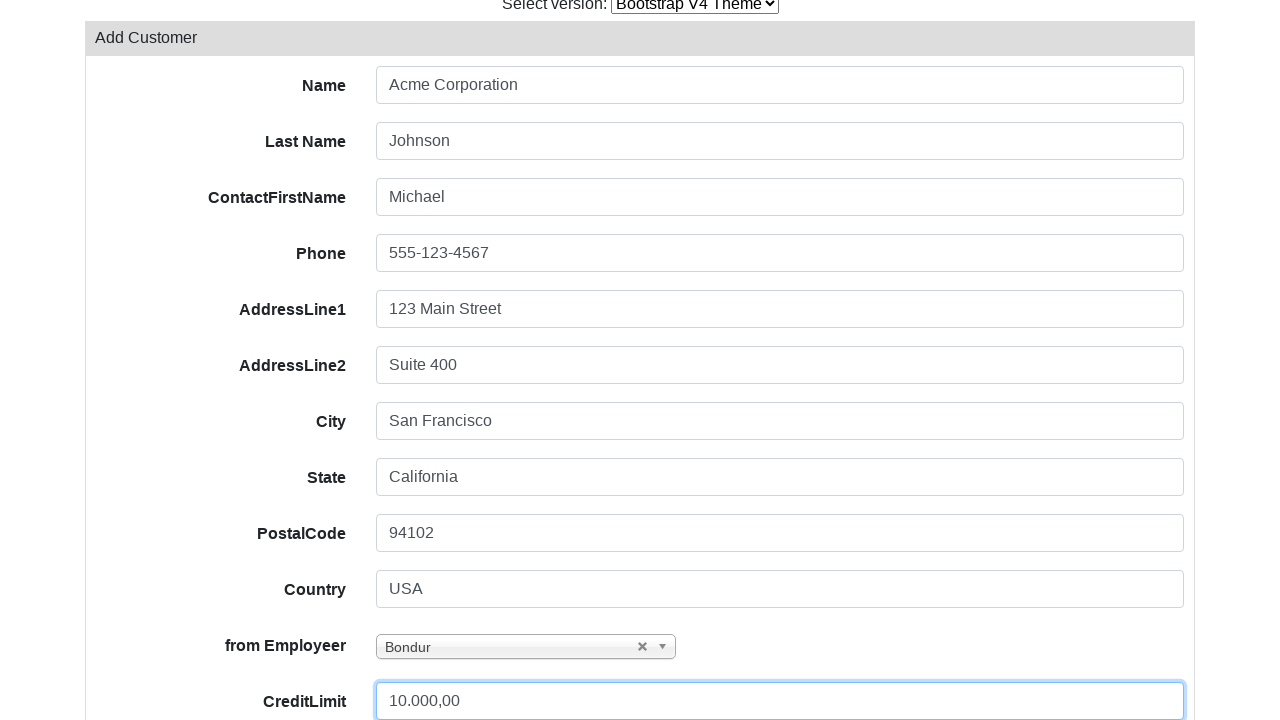

Clicked deleted field at (780, 534) on #field-deleted
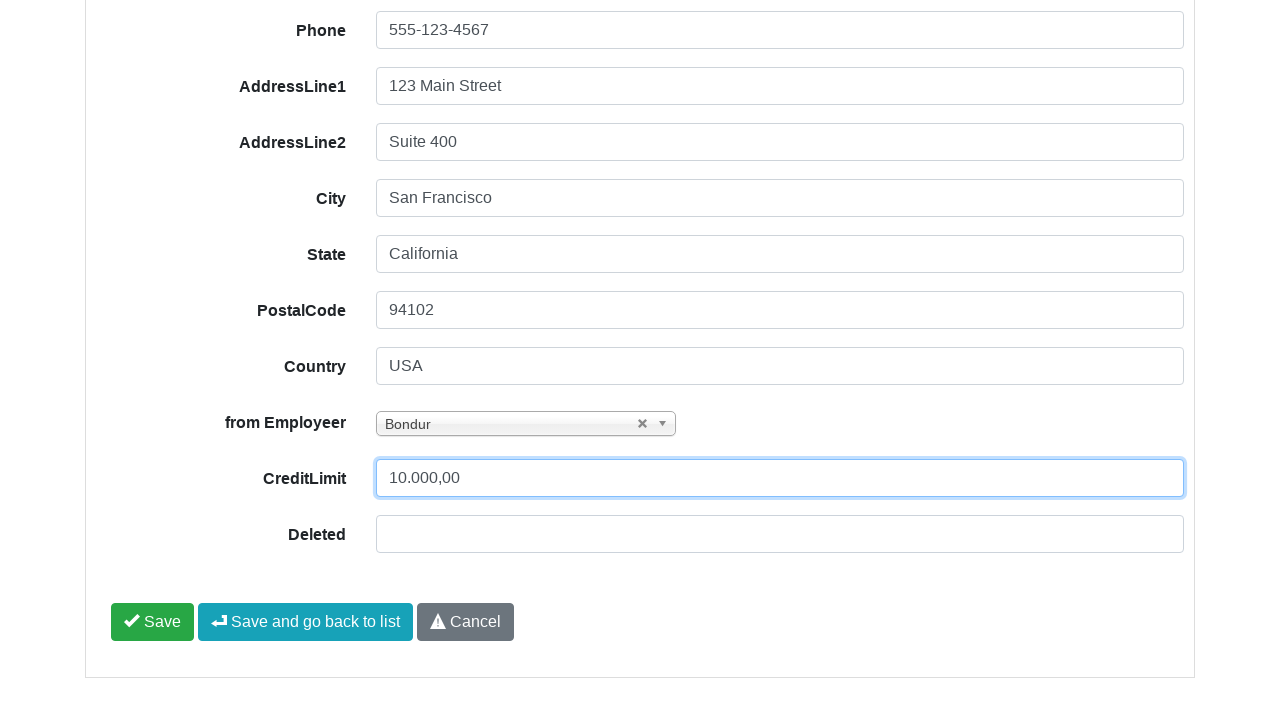

Filled deleted field with 'ok' on #field-deleted
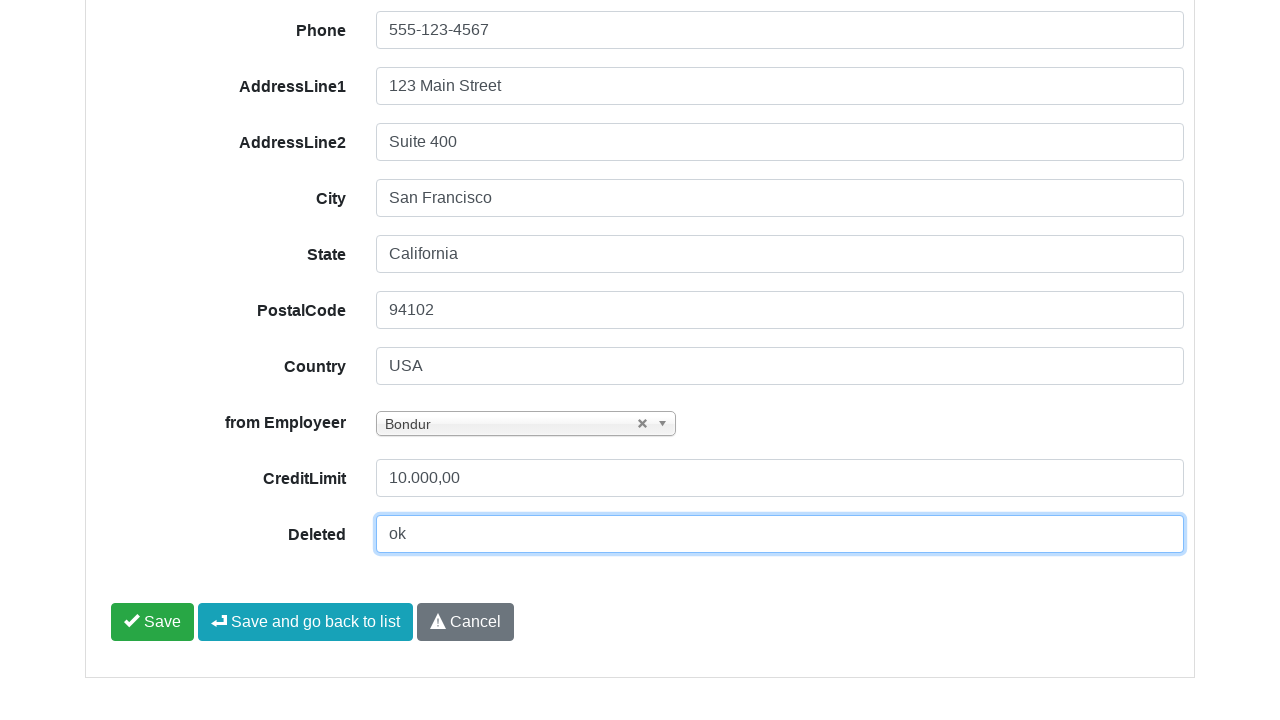

Clicked form save button to submit customer record at (152, 622) on #form-button-save
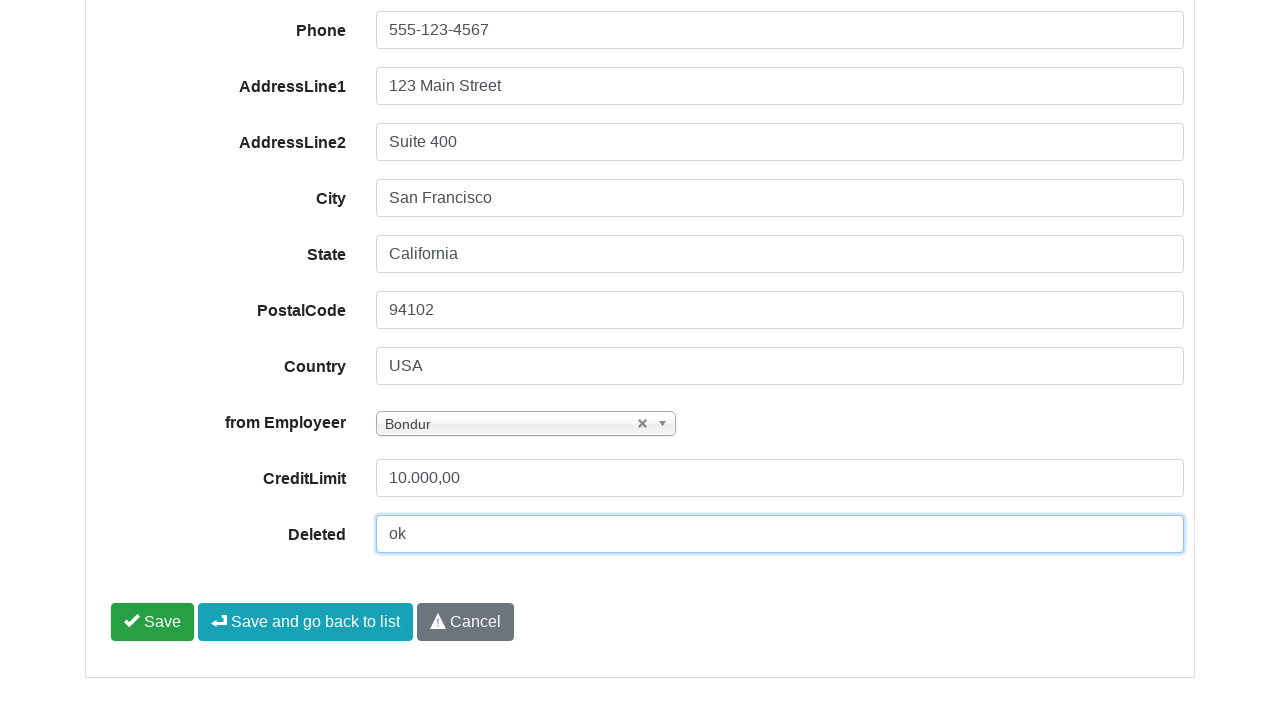

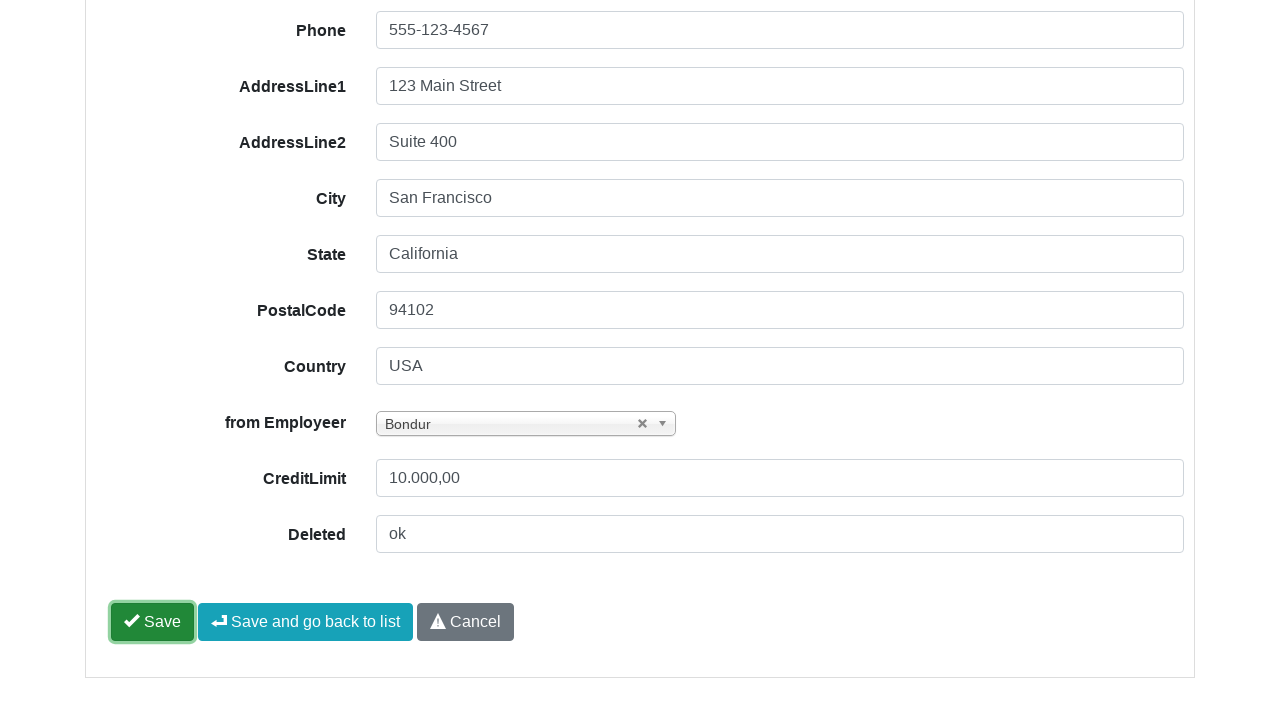